Tests navigation to the Disappearing Elements page and then clicking the Home button to return to the main page

Starting URL: https://the-internet.herokuapp.com/

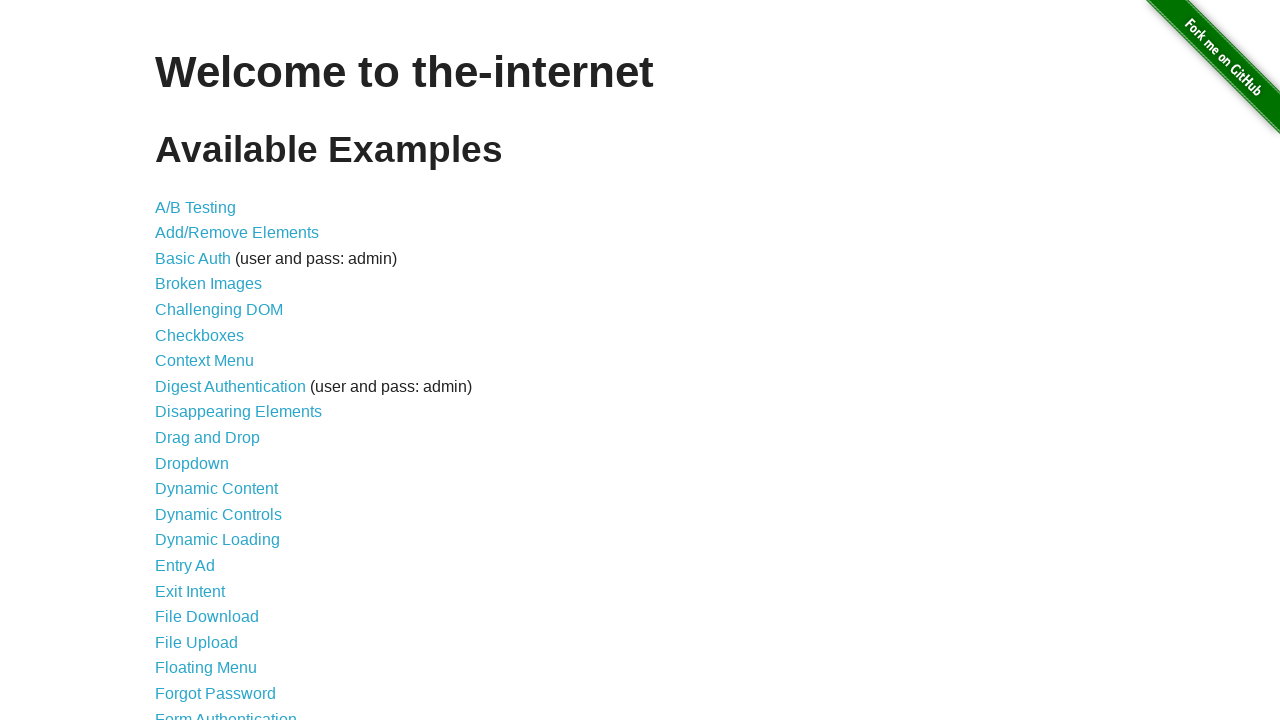

Clicked on Disappearing Elements link at (238, 412) on xpath=//a[contains(text(),'Disappearing Elements')]
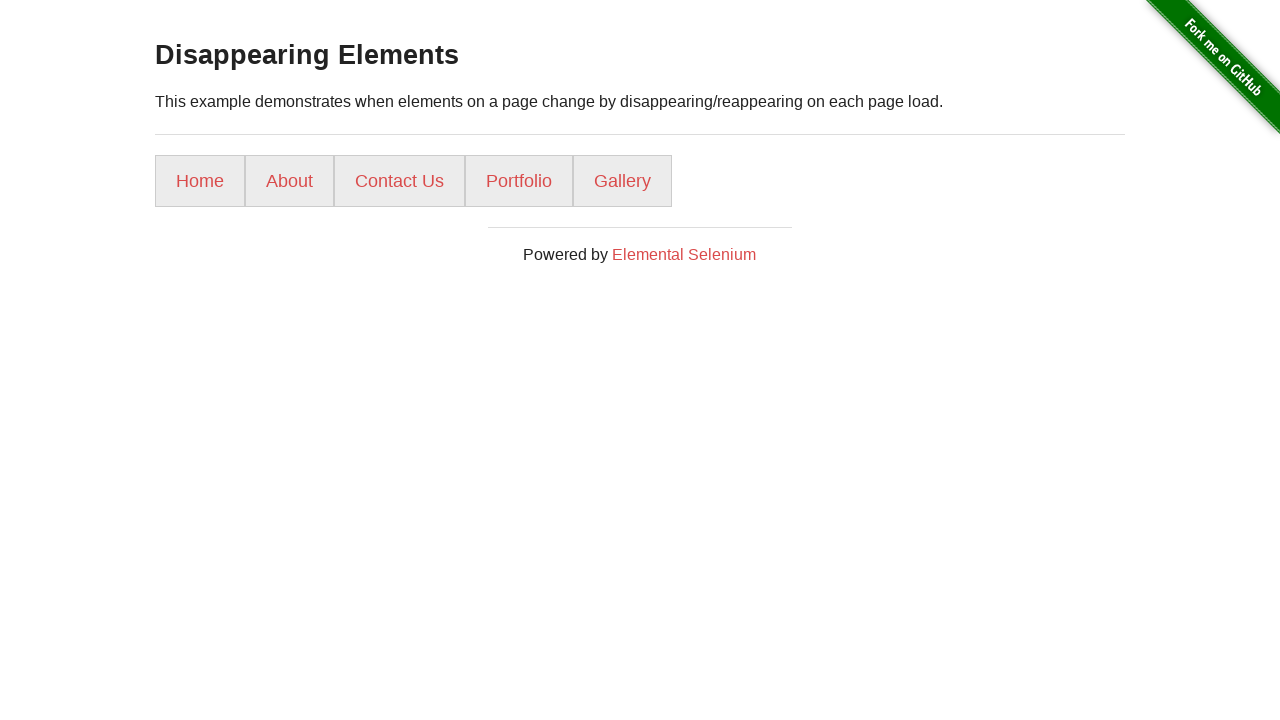

Navigated directly to disappearing elements page
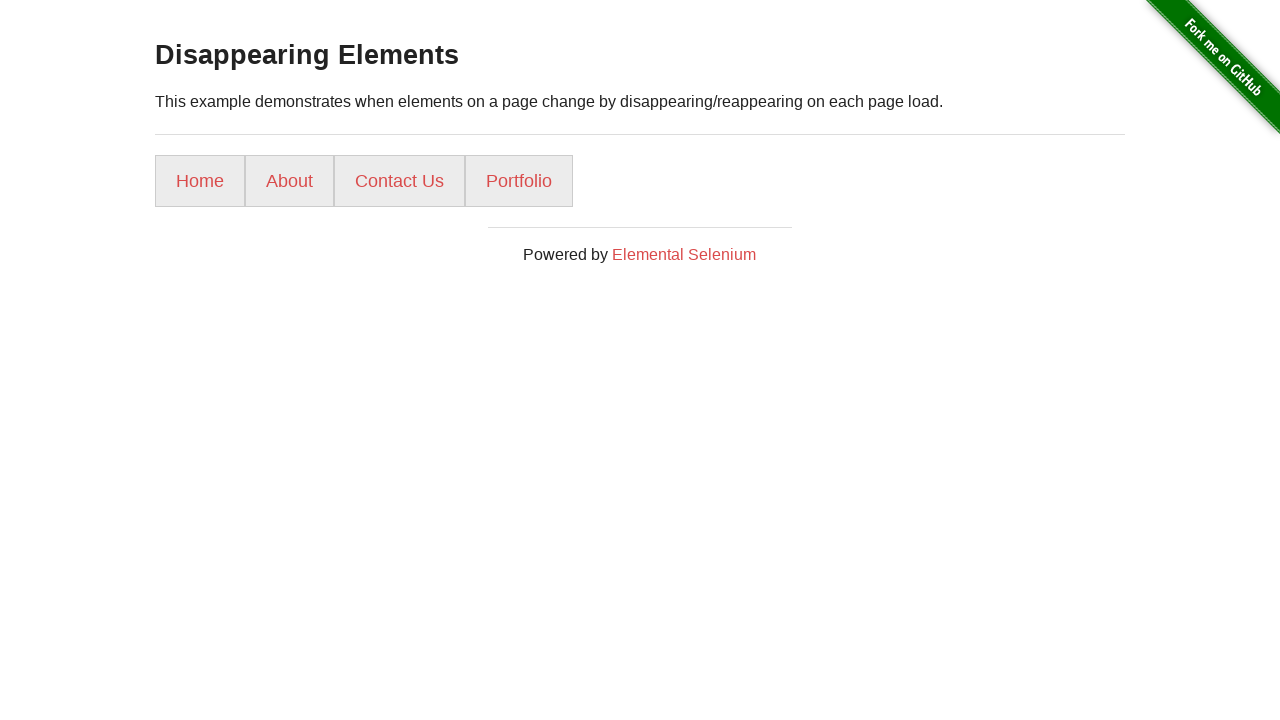

Waited for page to load
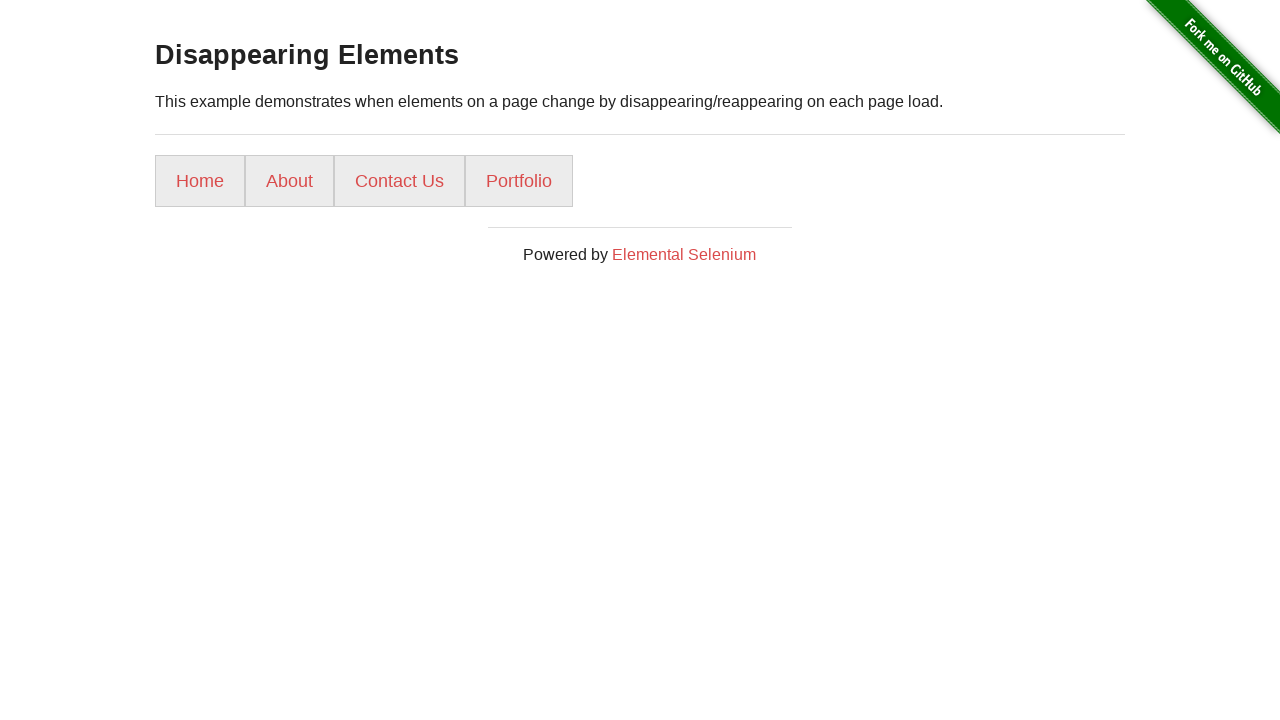

Clicked on Home button to return to main page at (200, 181) on xpath=//a[contains(text(),'Home')]
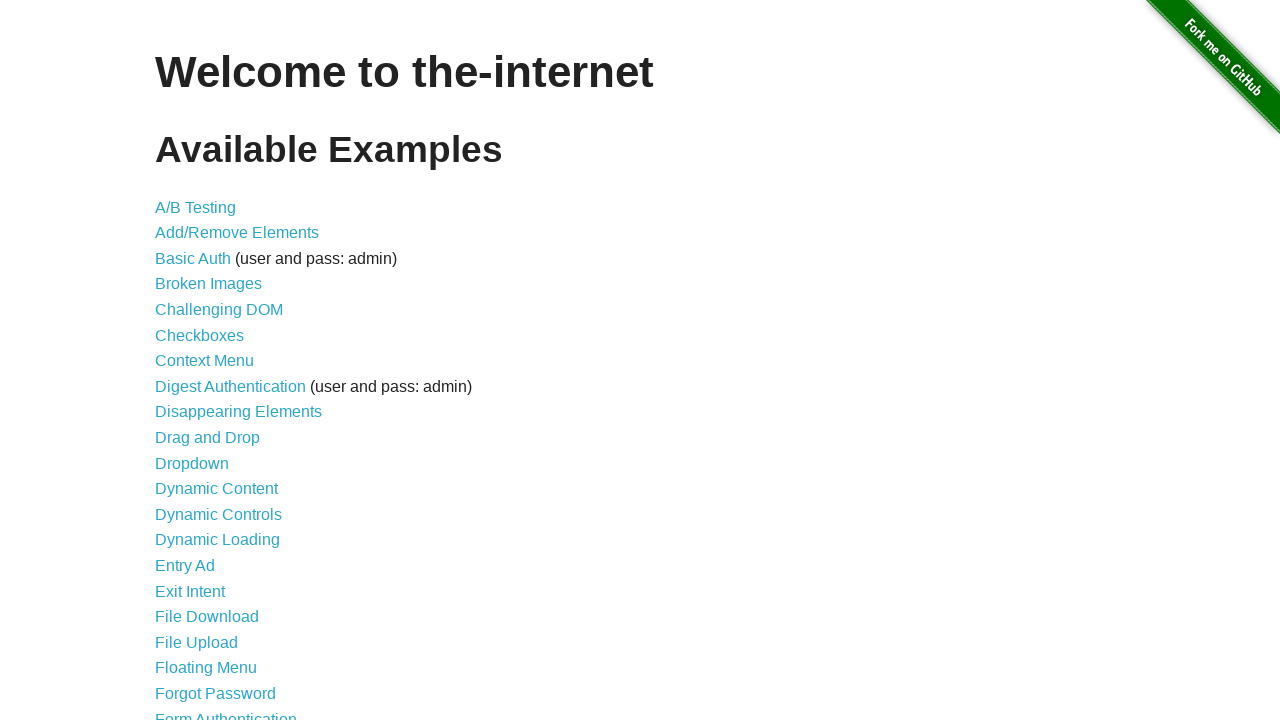

Waited after clicking home button
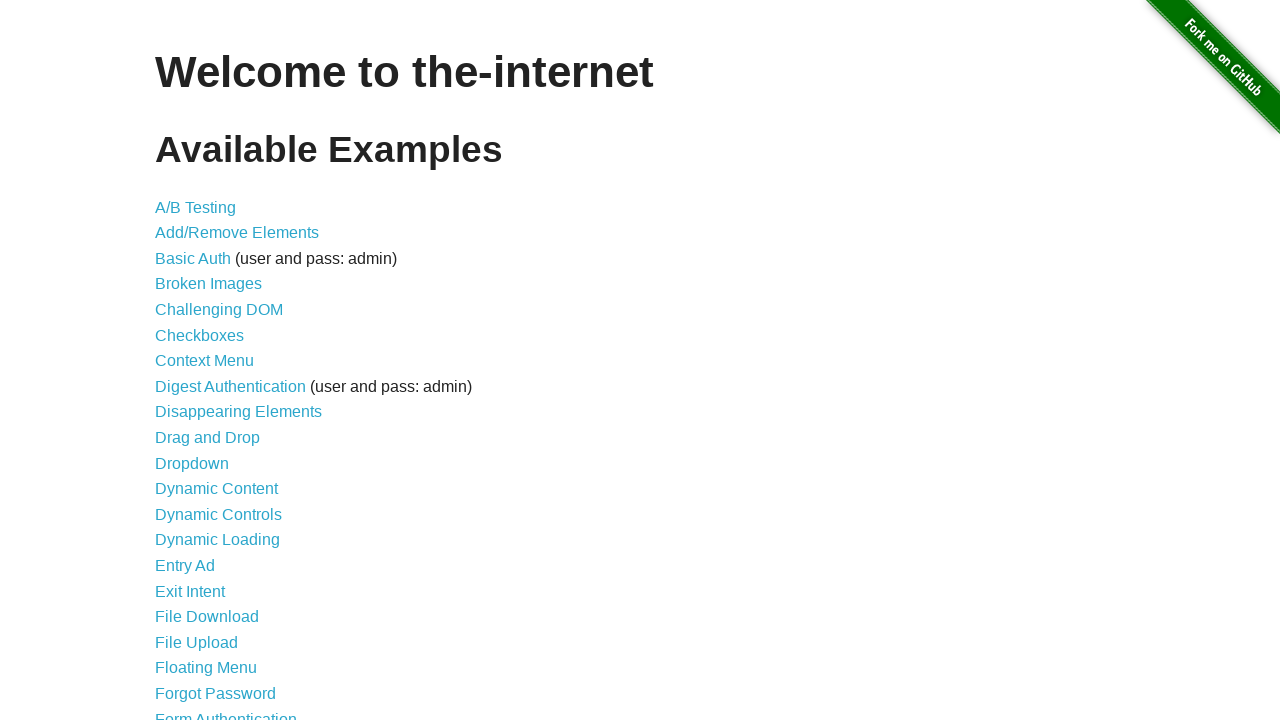

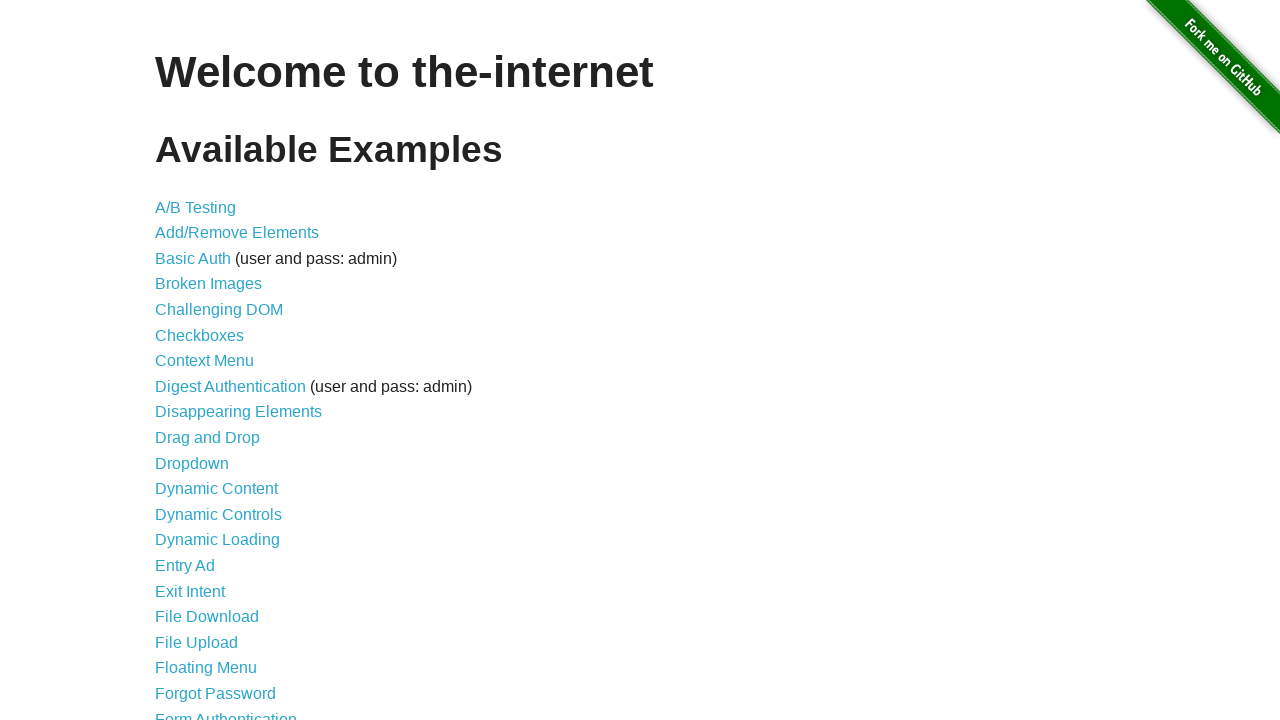